Tests the Netflix Canada homepage by clicking on the language picker dropdown to open language selection options.

Starting URL: https://www.netflix.com/ca/

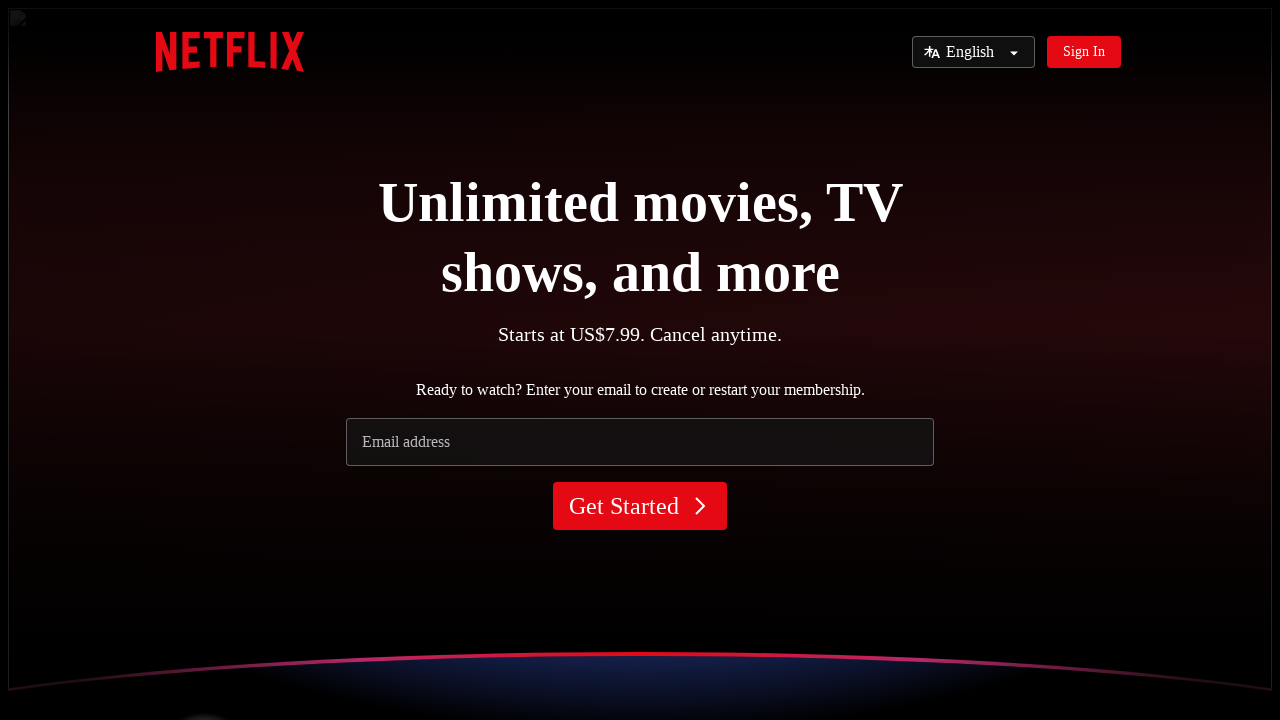

Clicked on the language picker dropdown to open language selection options at (220, 445) on [data-uia='language-picker']
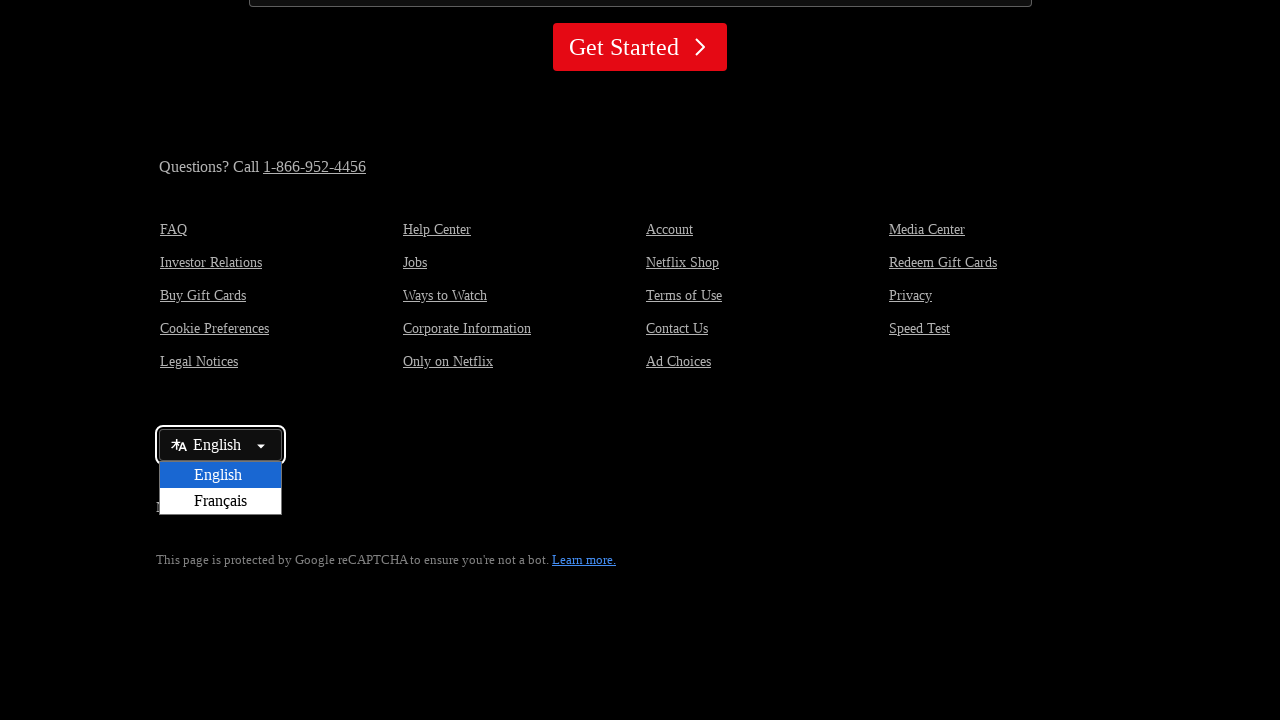

Waited for language dropdown to be visible and interactive
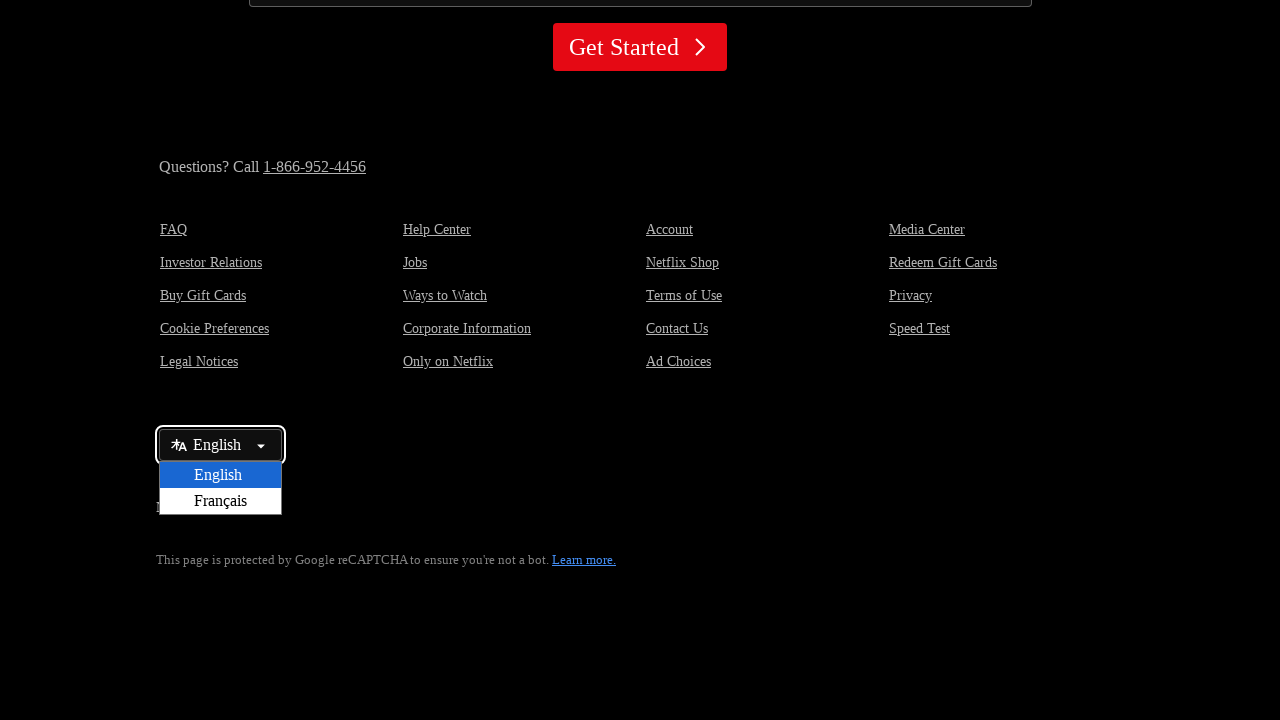

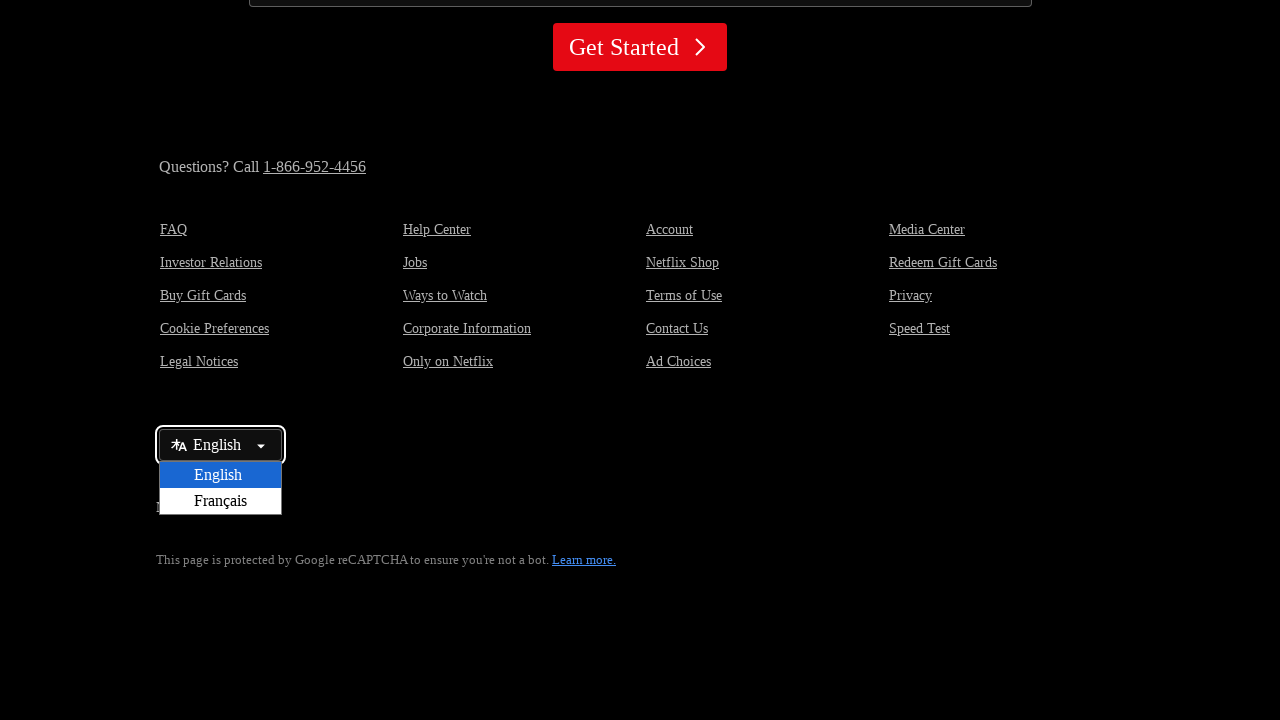